Tests sortable data tables by clicking on the Last Name column header to sort the table

Starting URL: https://the-internet.herokuapp.com/tables

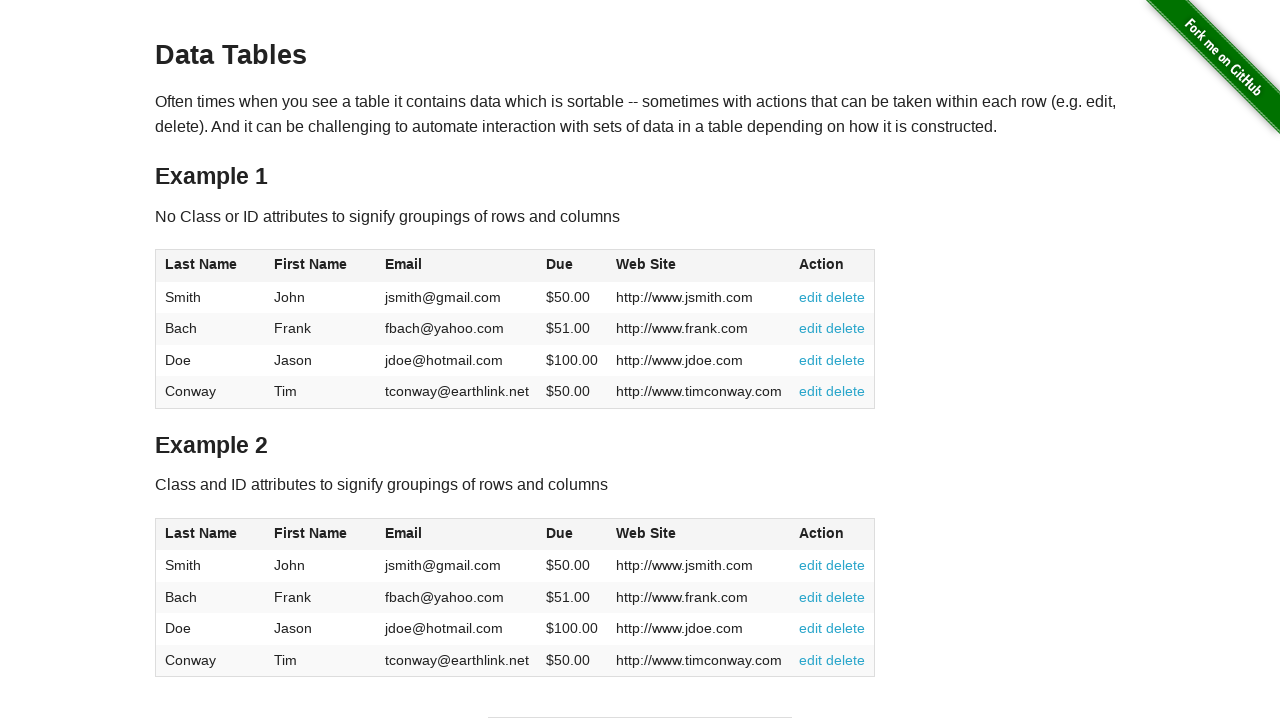

Clicked Last Name column header in Table 2 to sort at (210, 534) on #table2 th:has-text('Last Name')
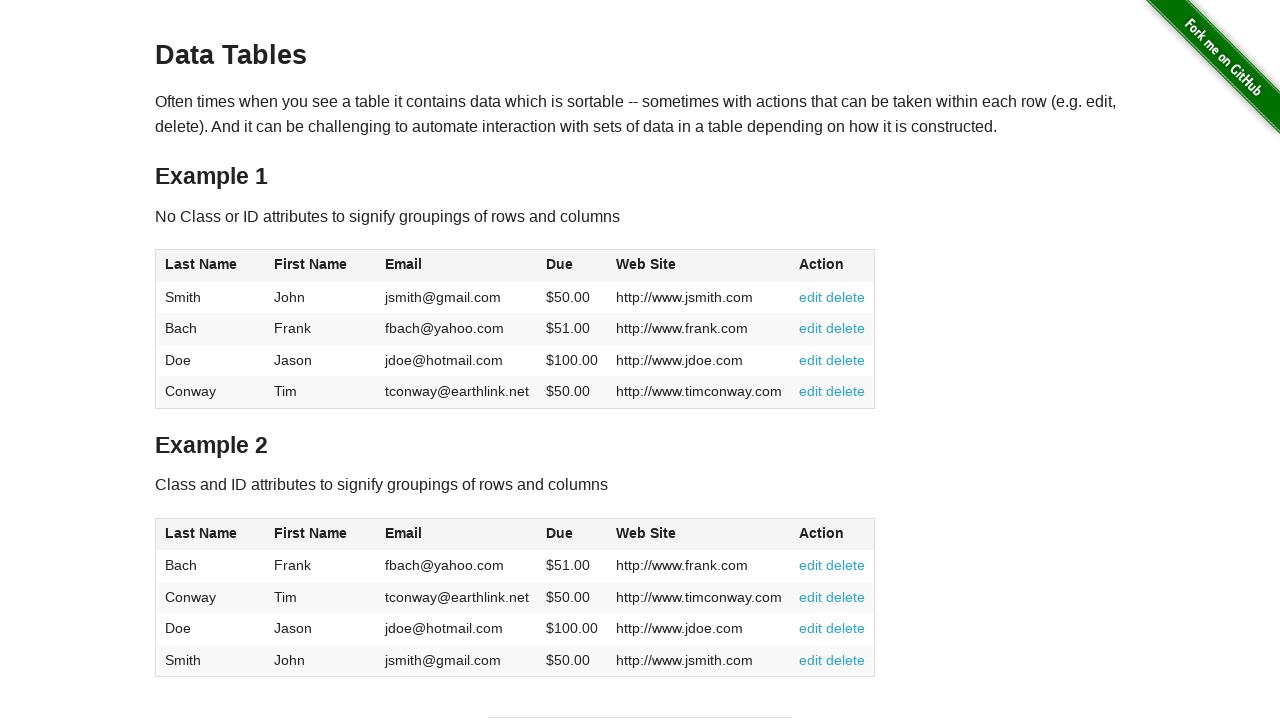

Waited for sort to complete
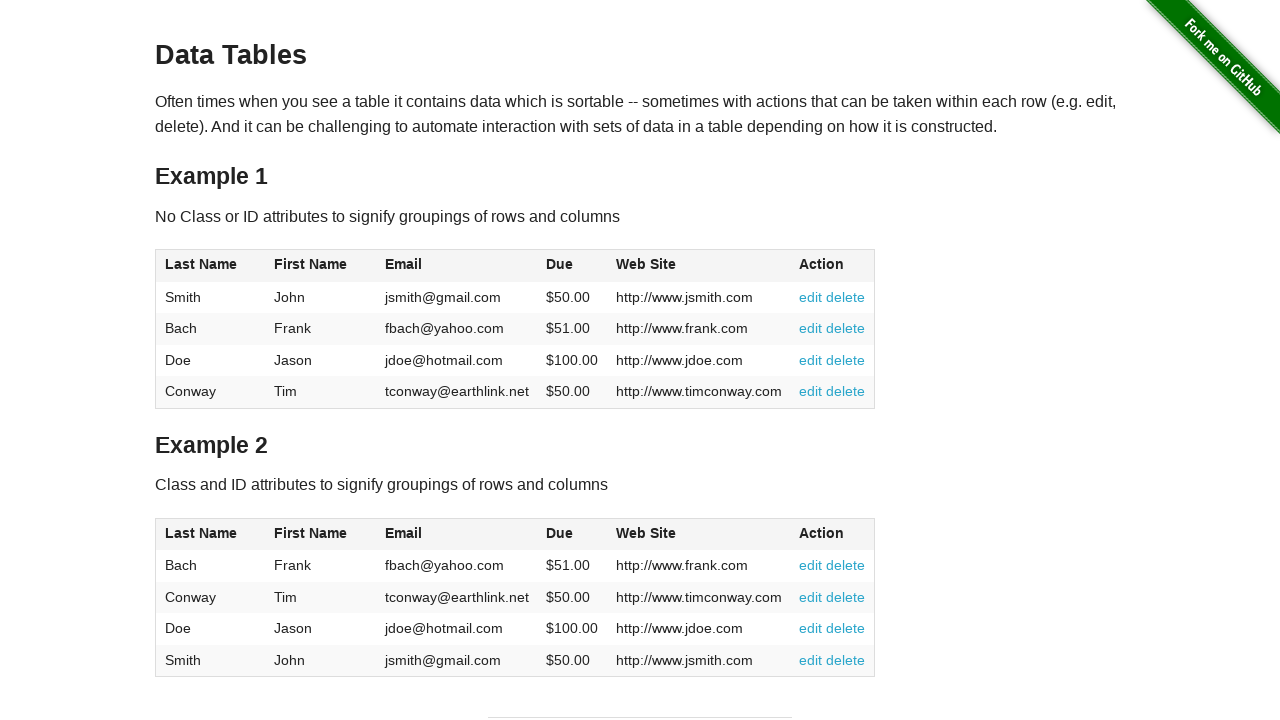

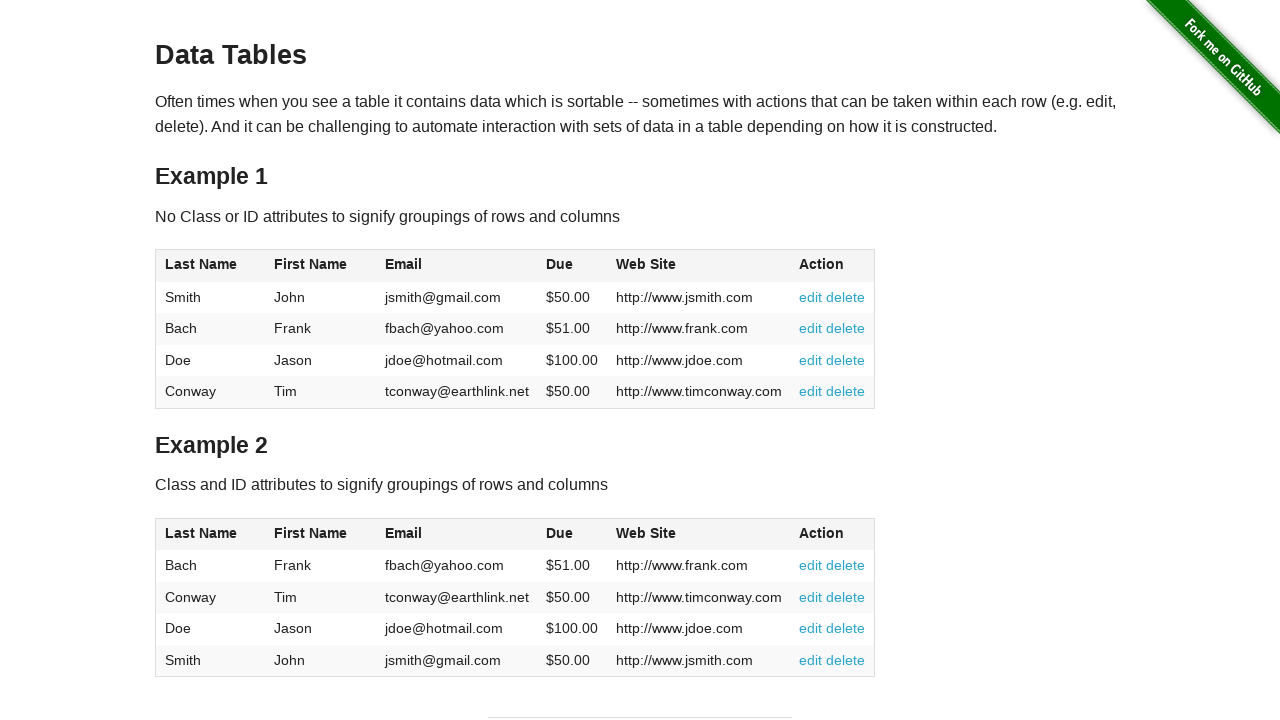